Tests that the page loads in less than 3 seconds by refreshing and measuring load time

Starting URL: https://peryloth.com/

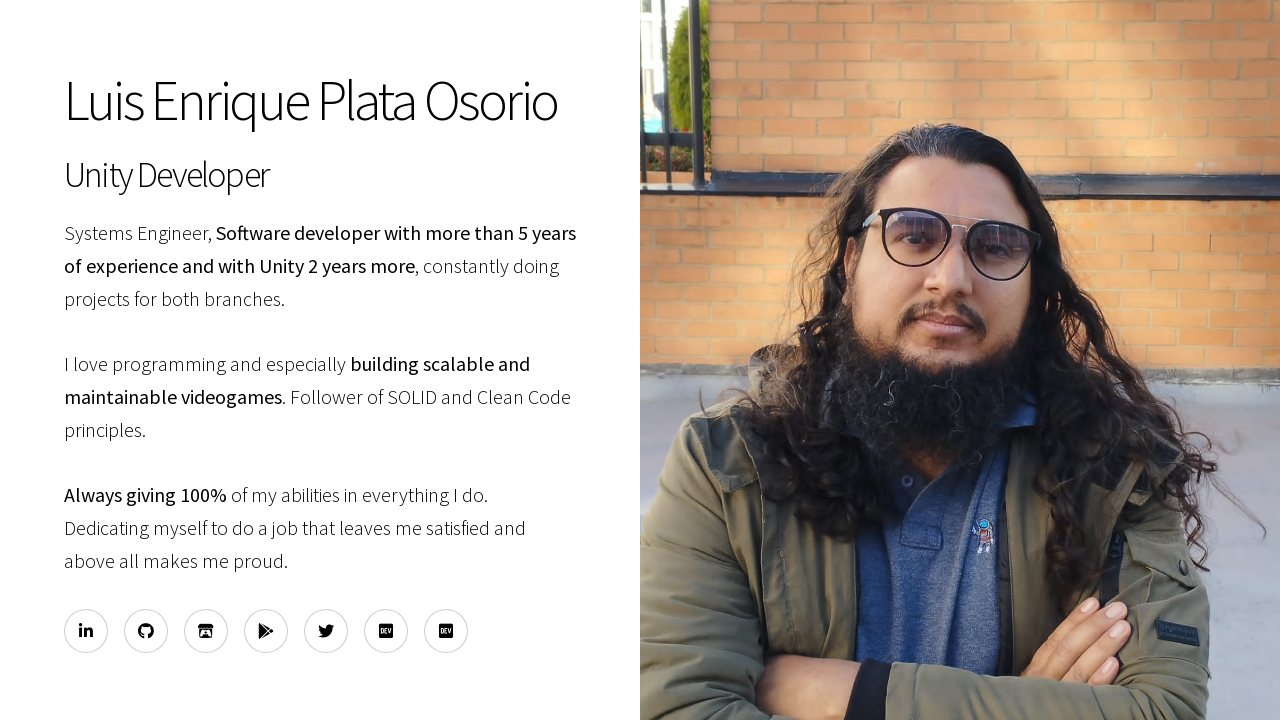

Reloaded the page to measure load time
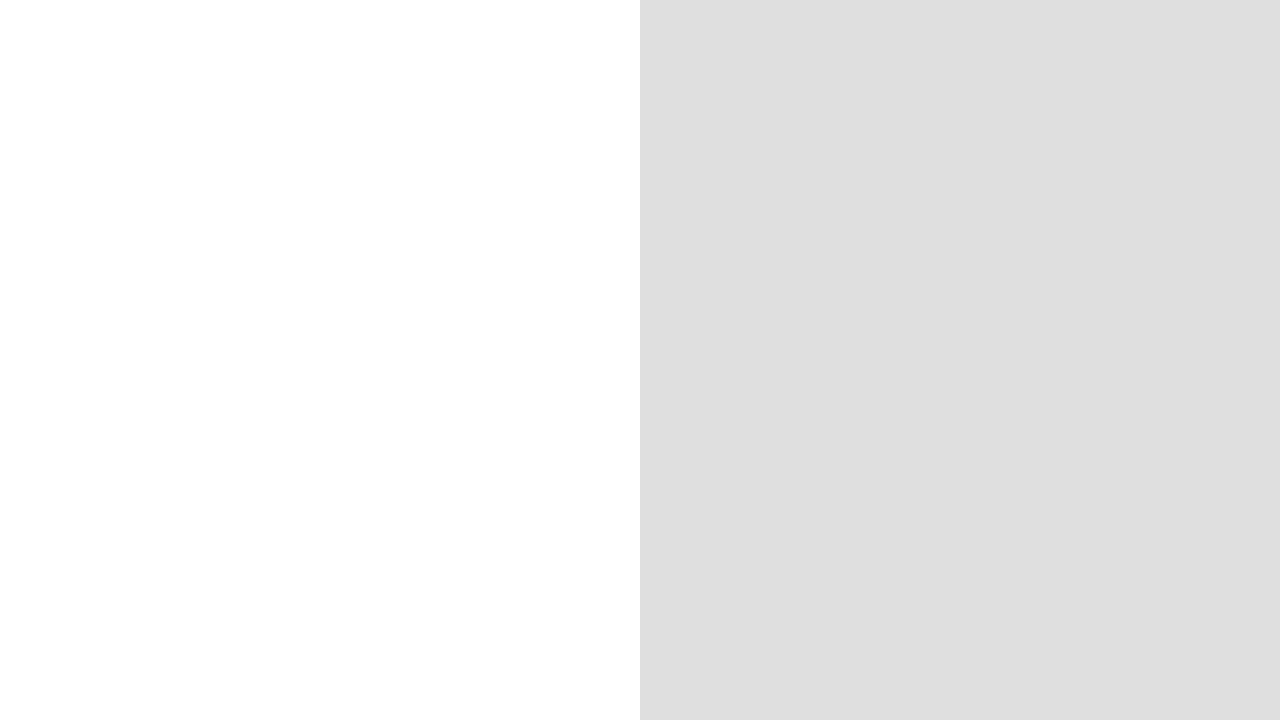

Page body element loaded
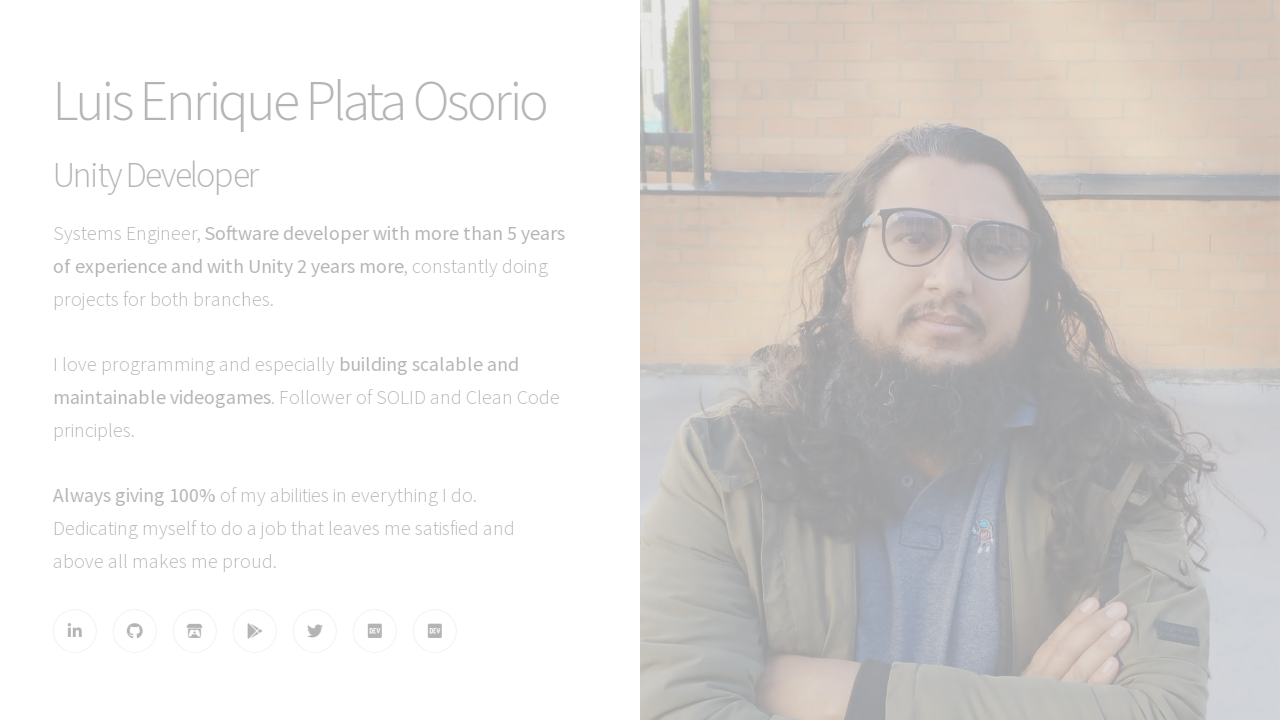

Verified page loaded in 1164.11ms (< 3000ms)
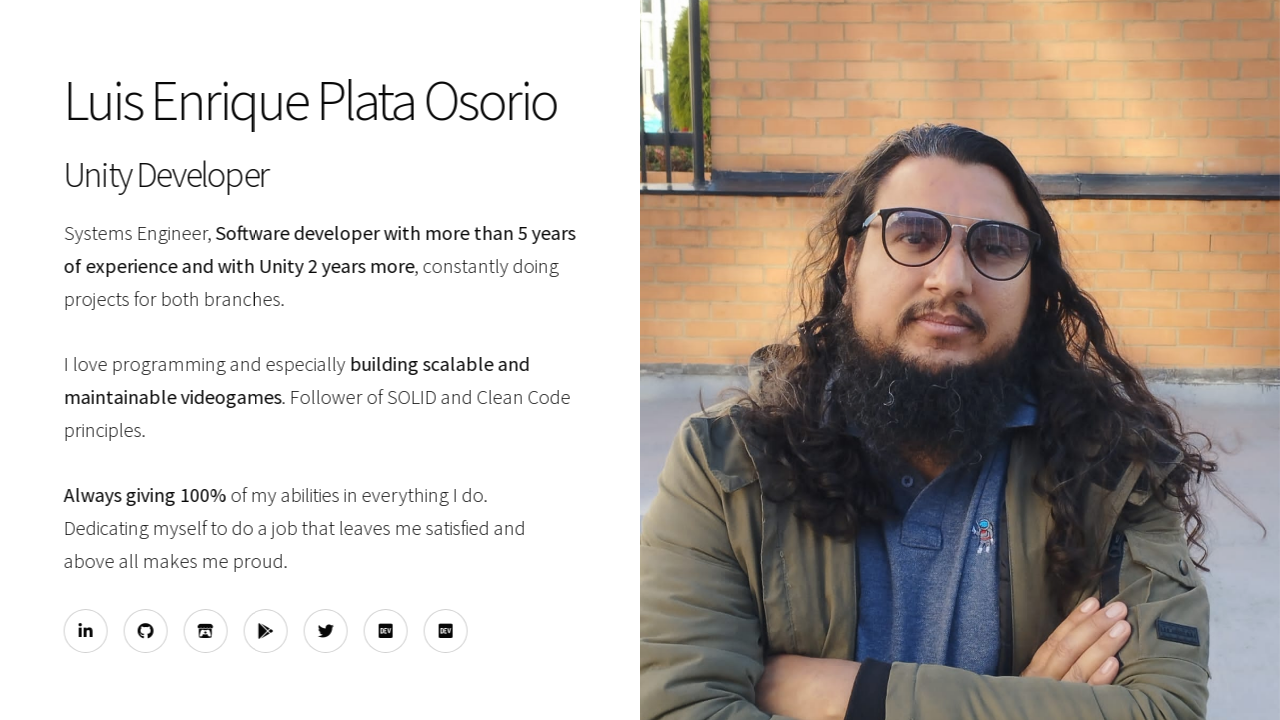

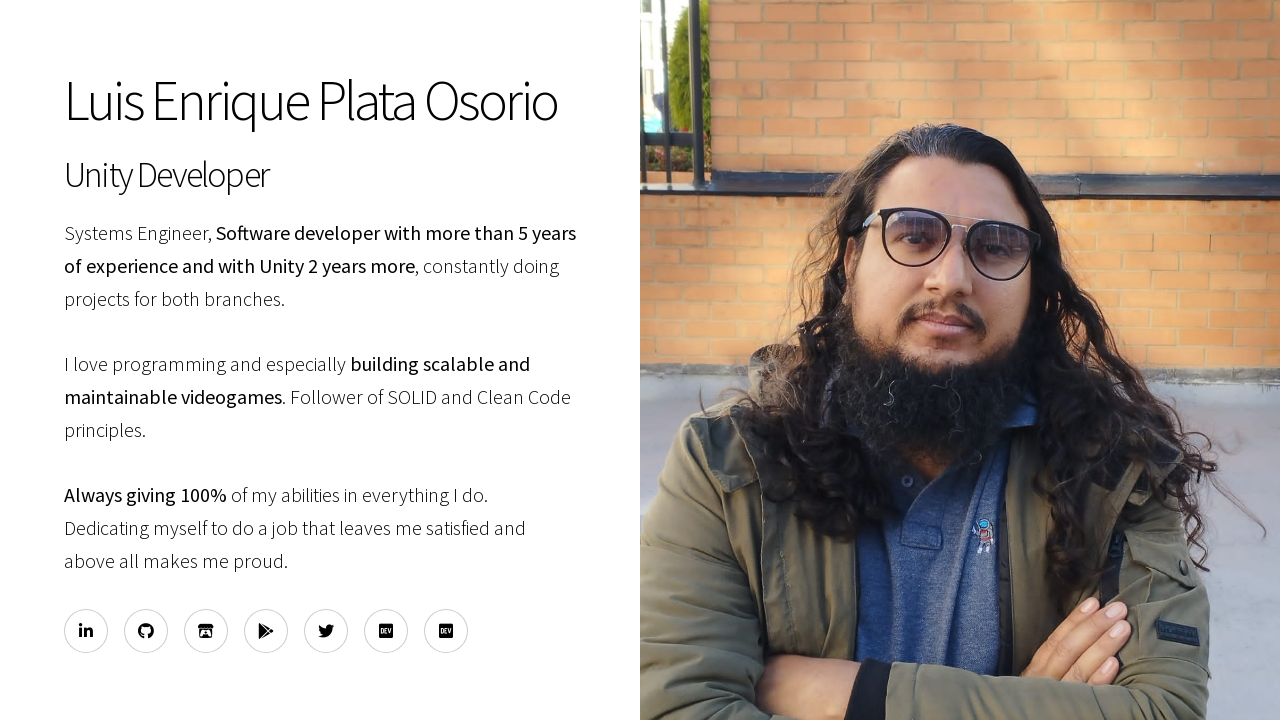